Tests checkbox functionality by selecting all checkboxes in a medical history form and verifying they are selected

Starting URL: https://automationfc.github.io/multiple-fields/

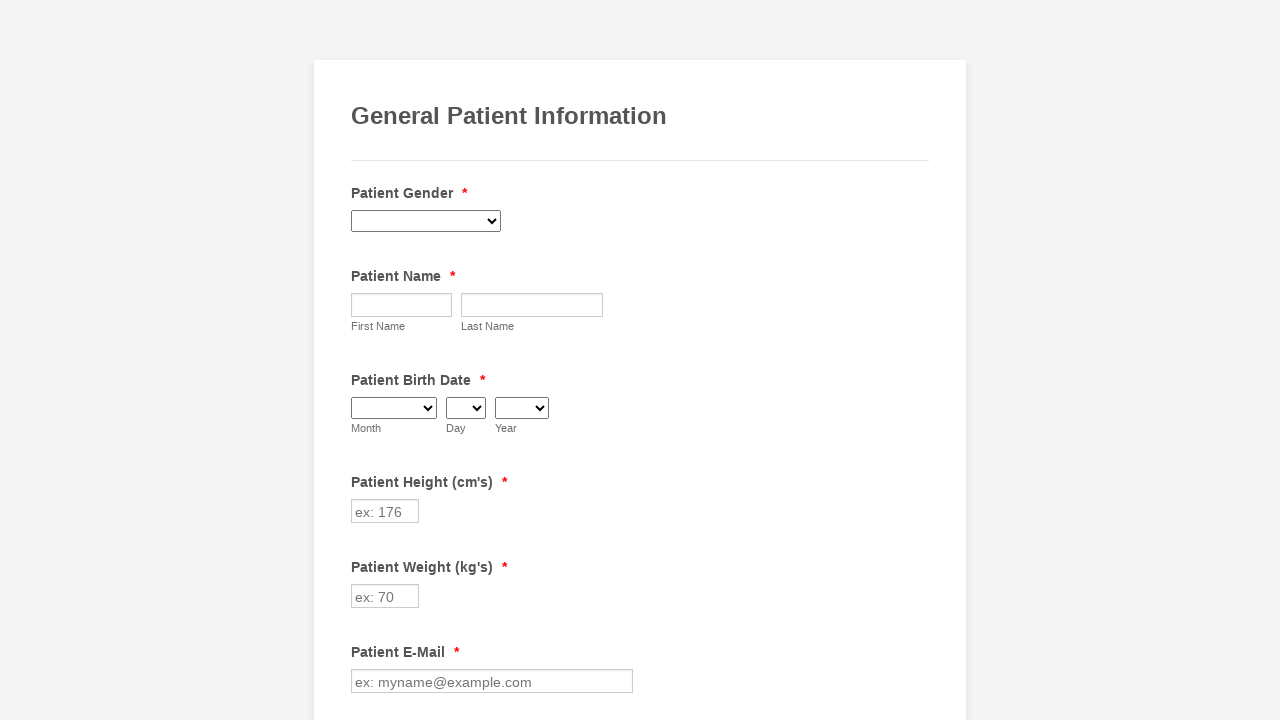

Located all checkboxes in the medical history form
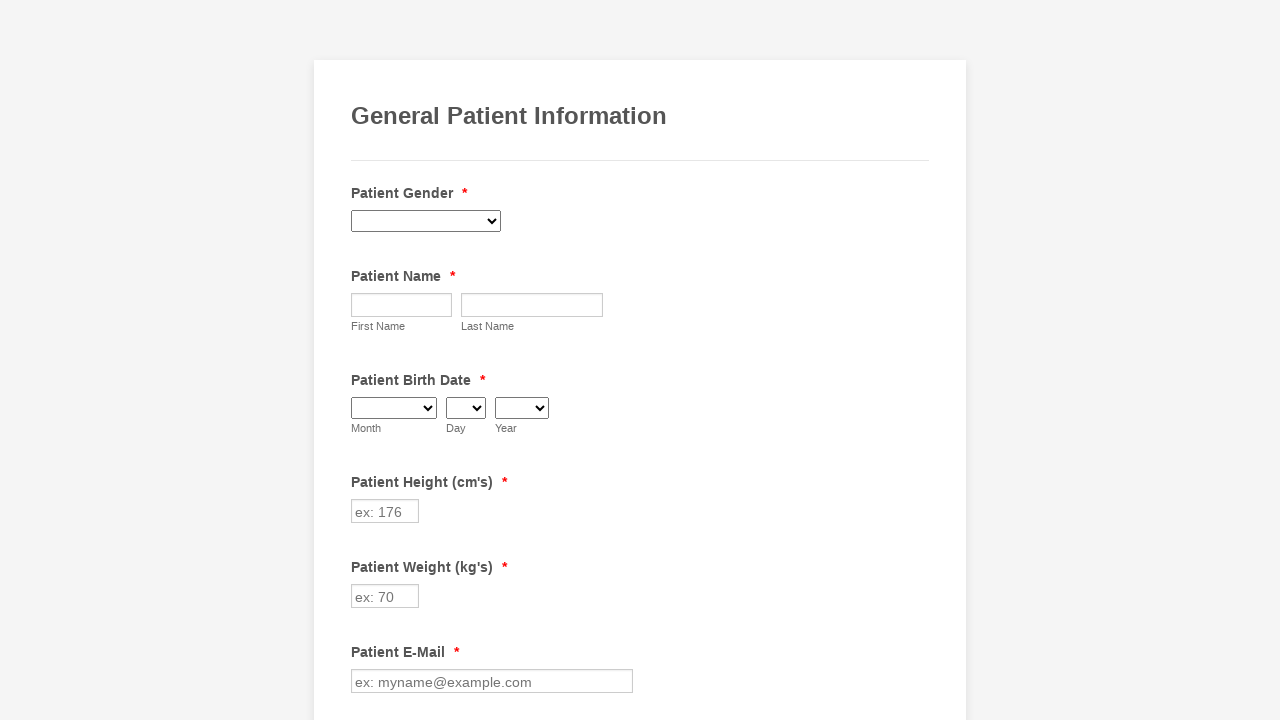

Selected a checkbox in the medical history form at (362, 360) on xpath=//label[text()=' Have you ever had (Please check all that apply) ']/follow
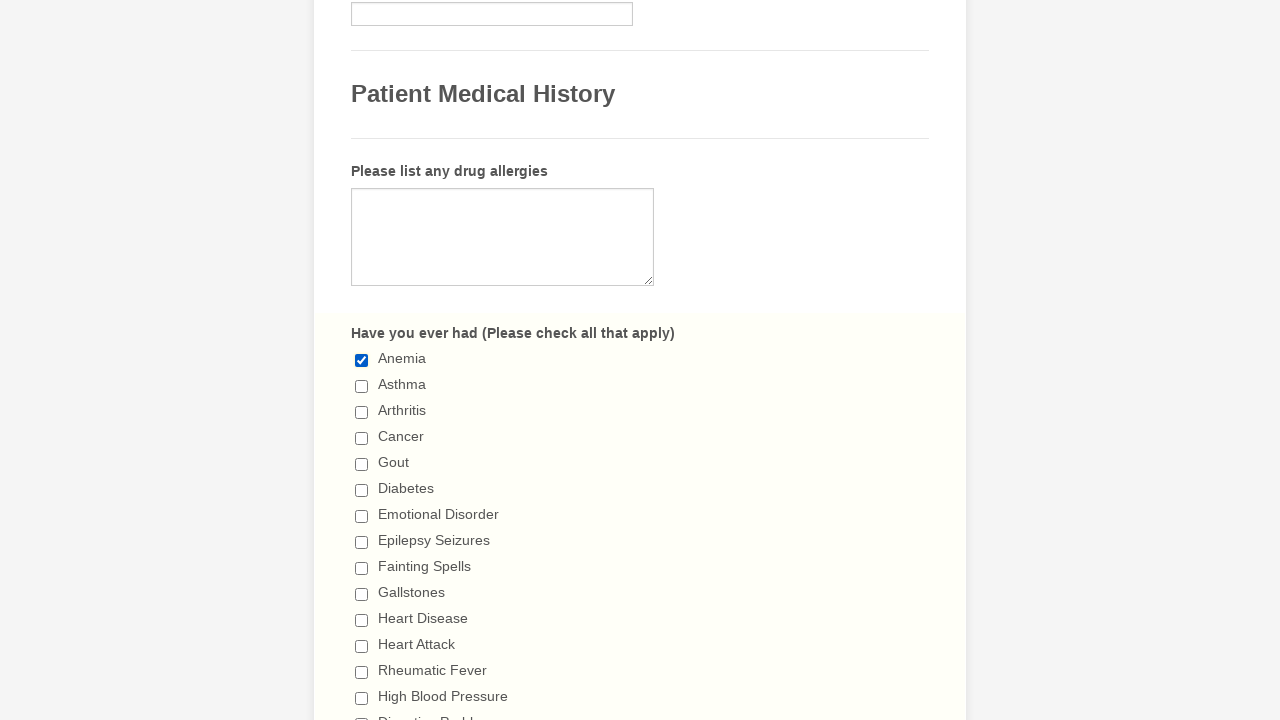

Selected a checkbox in the medical history form at (362, 386) on xpath=//label[text()=' Have you ever had (Please check all that apply) ']/follow
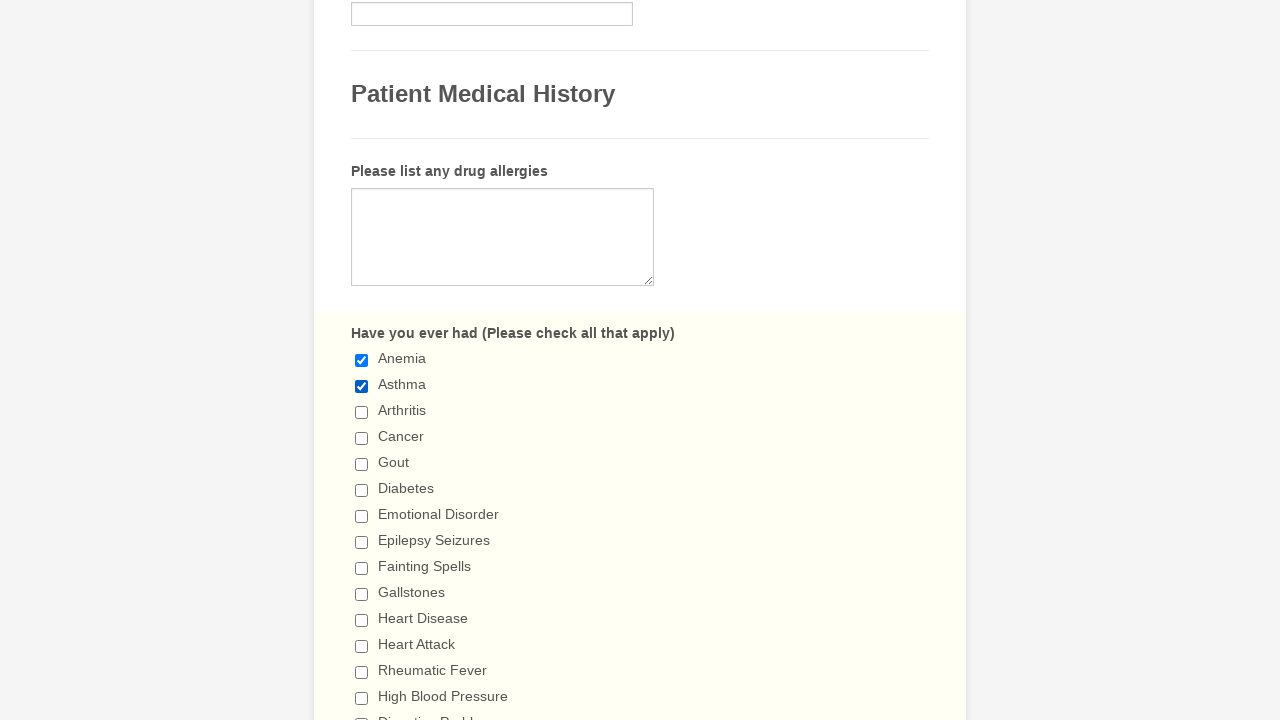

Selected a checkbox in the medical history form at (362, 412) on xpath=//label[text()=' Have you ever had (Please check all that apply) ']/follow
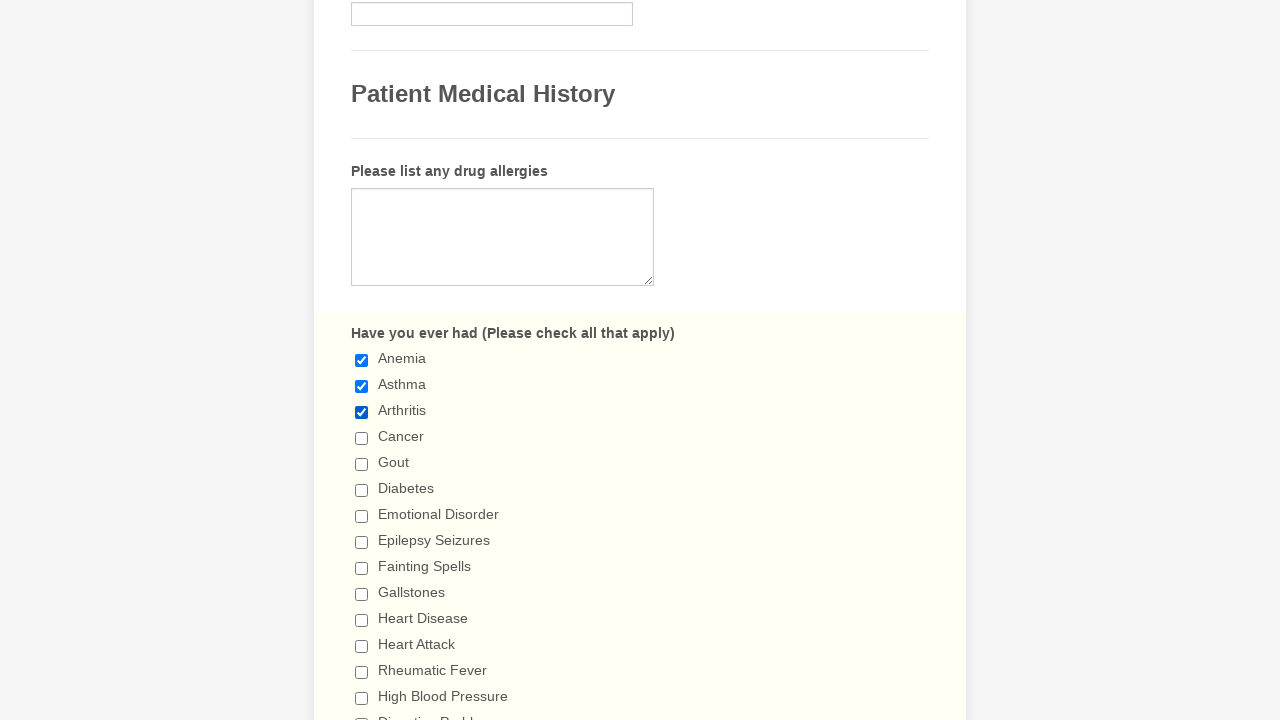

Selected a checkbox in the medical history form at (362, 438) on xpath=//label[text()=' Have you ever had (Please check all that apply) ']/follow
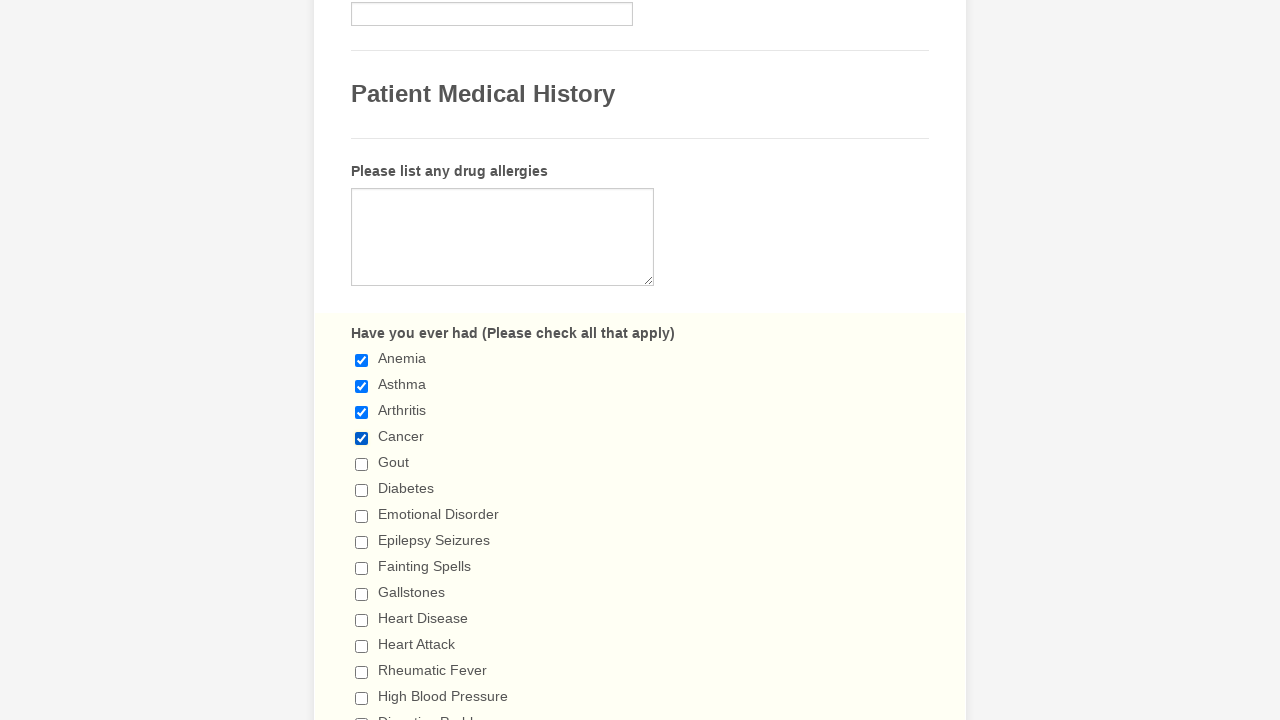

Selected a checkbox in the medical history form at (362, 464) on xpath=//label[text()=' Have you ever had (Please check all that apply) ']/follow
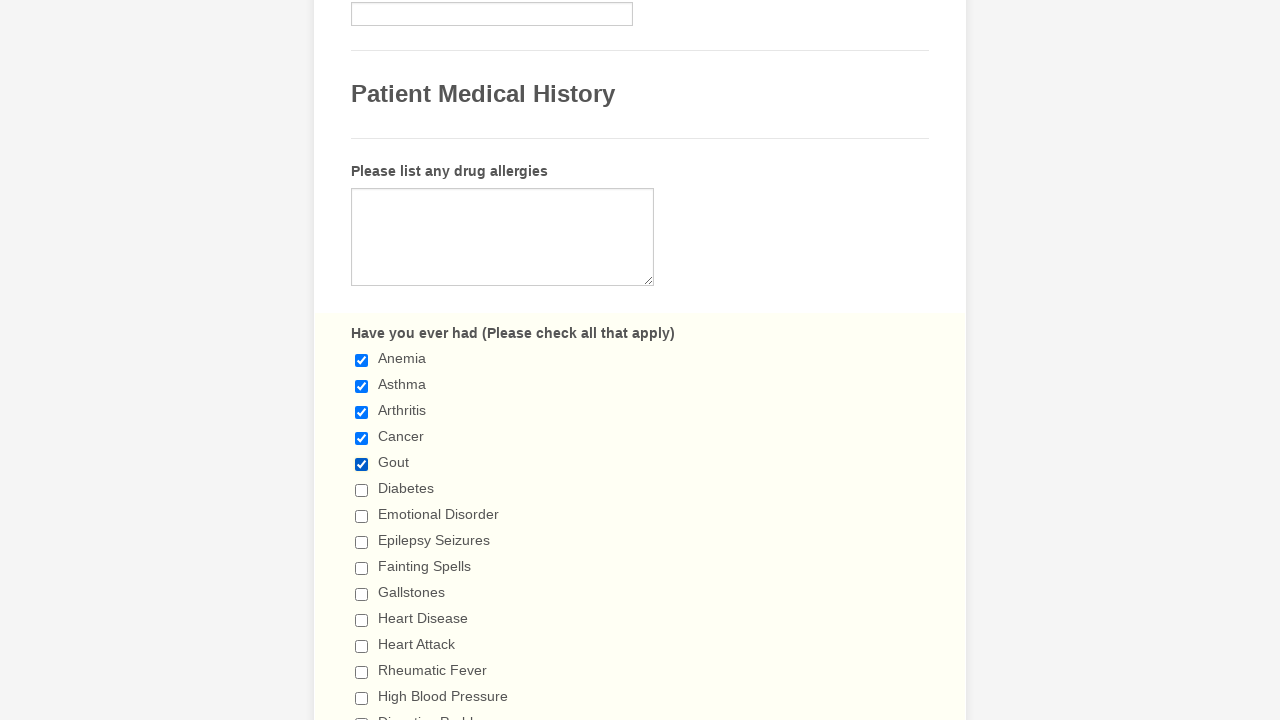

Selected a checkbox in the medical history form at (362, 490) on xpath=//label[text()=' Have you ever had (Please check all that apply) ']/follow
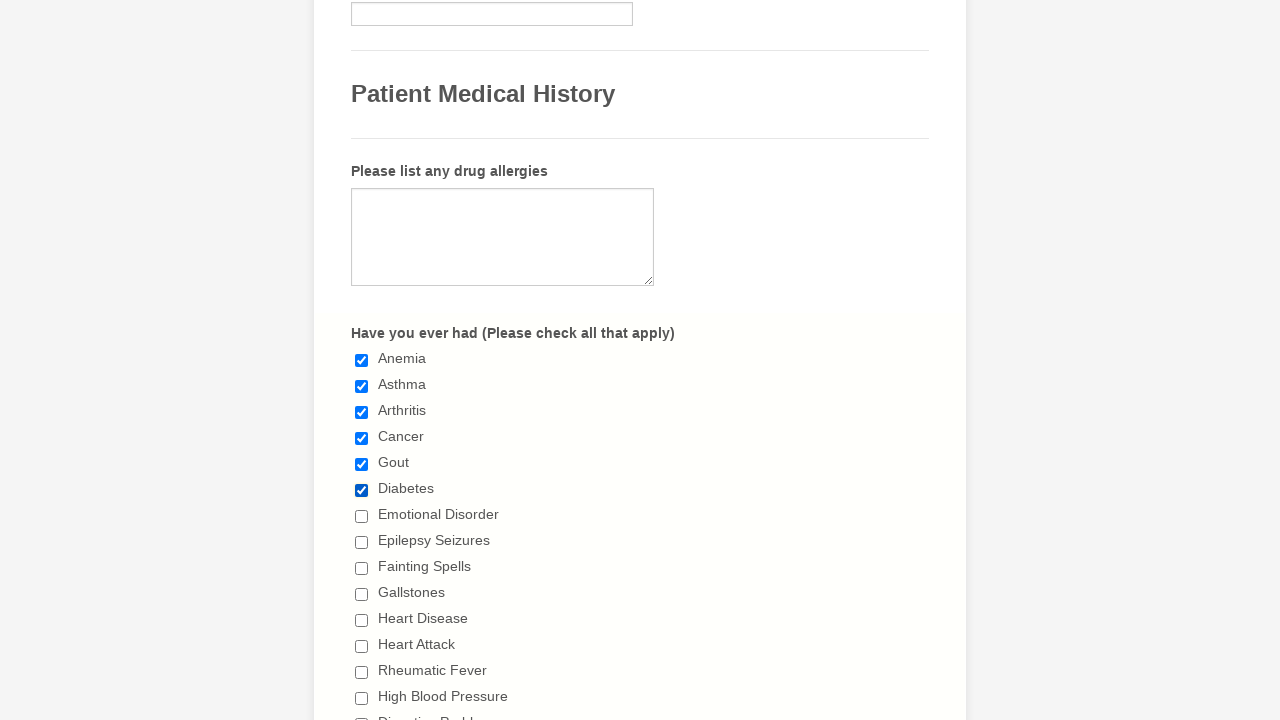

Selected a checkbox in the medical history form at (362, 516) on xpath=//label[text()=' Have you ever had (Please check all that apply) ']/follow
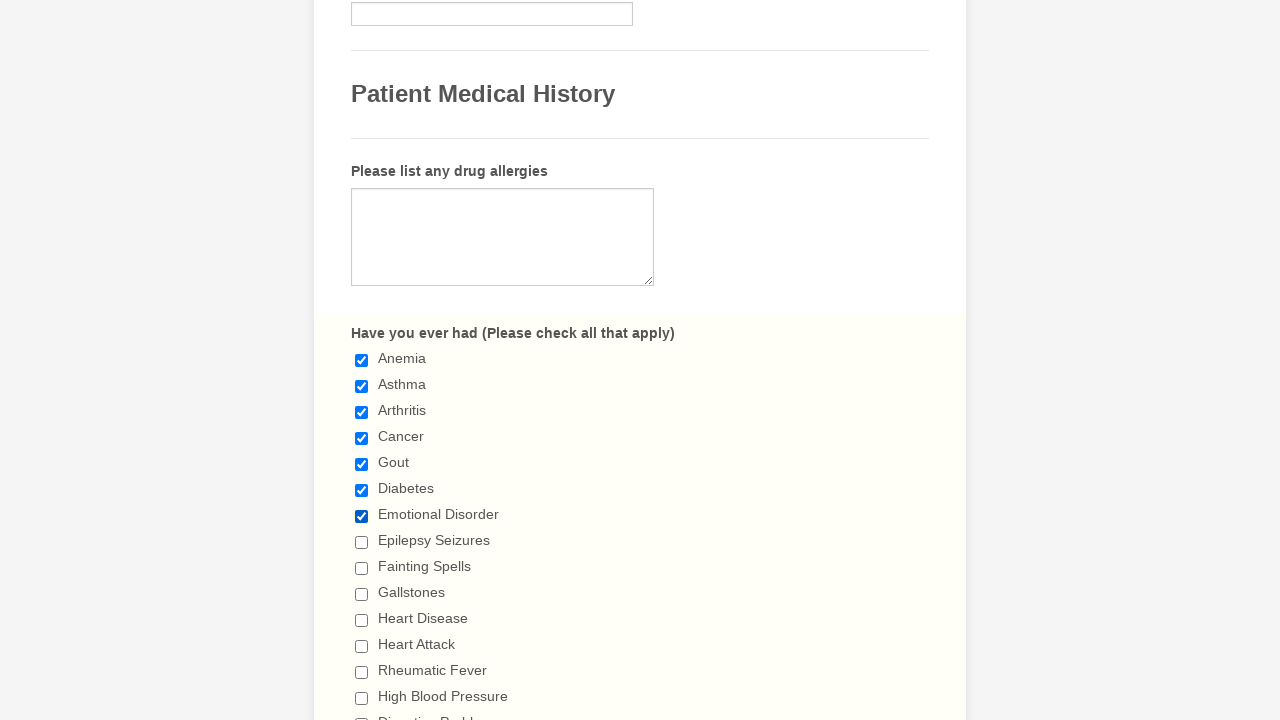

Selected a checkbox in the medical history form at (362, 542) on xpath=//label[text()=' Have you ever had (Please check all that apply) ']/follow
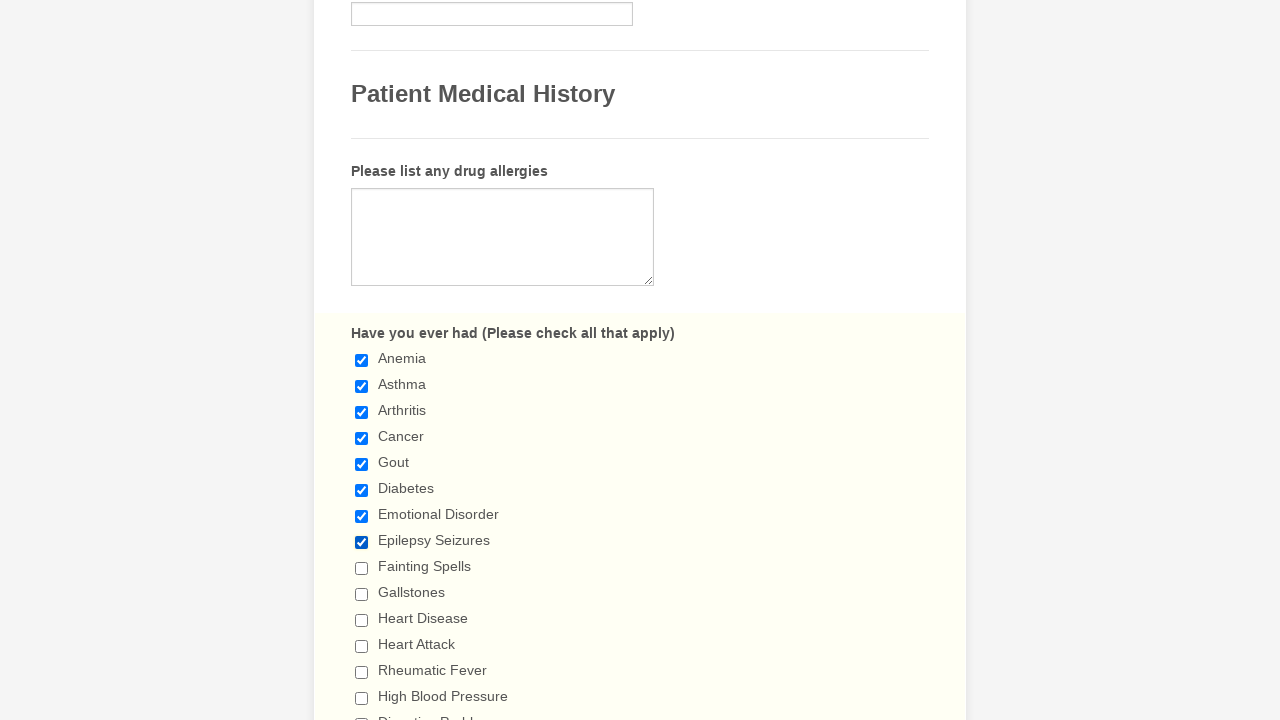

Selected a checkbox in the medical history form at (362, 568) on xpath=//label[text()=' Have you ever had (Please check all that apply) ']/follow
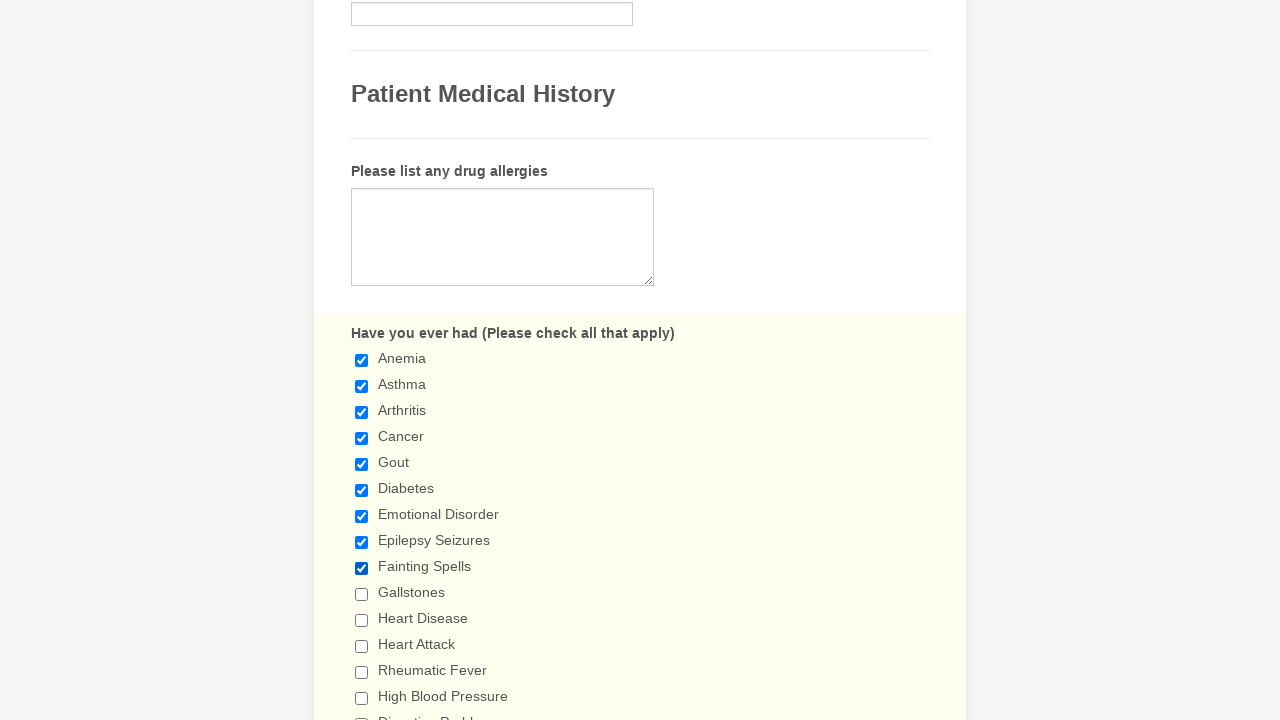

Selected a checkbox in the medical history form at (362, 594) on xpath=//label[text()=' Have you ever had (Please check all that apply) ']/follow
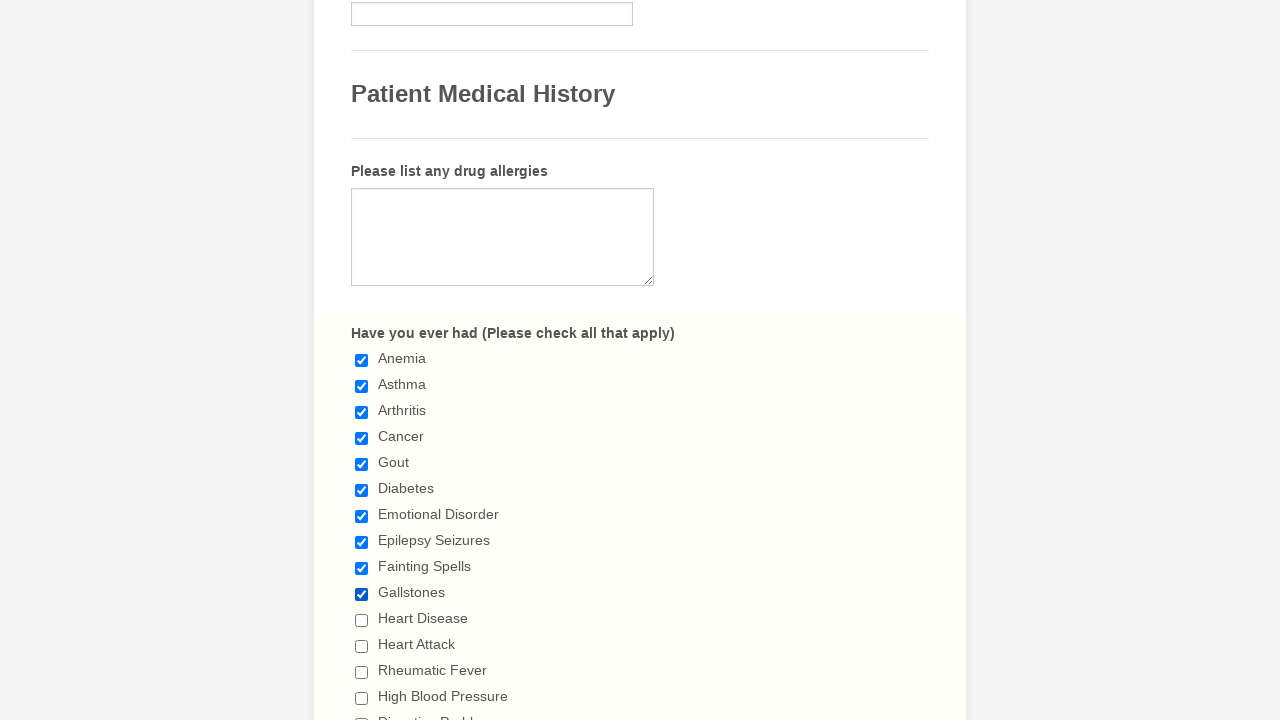

Selected a checkbox in the medical history form at (362, 620) on xpath=//label[text()=' Have you ever had (Please check all that apply) ']/follow
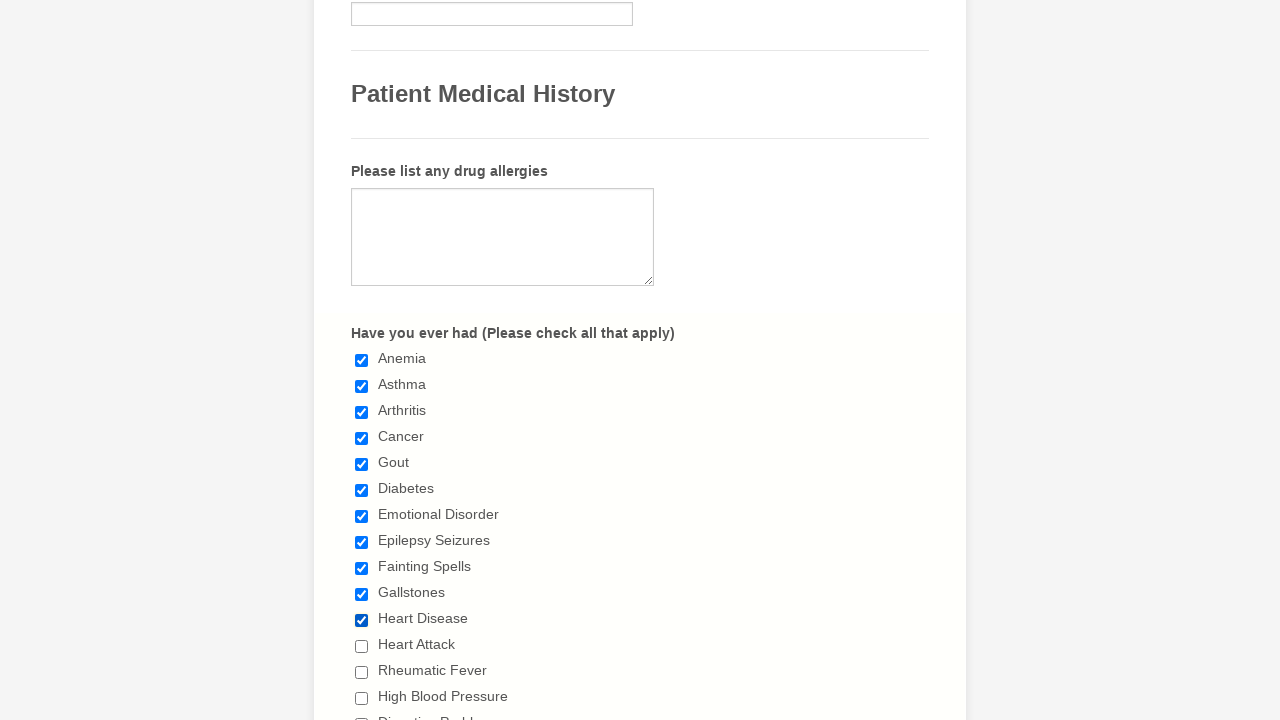

Selected a checkbox in the medical history form at (362, 646) on xpath=//label[text()=' Have you ever had (Please check all that apply) ']/follow
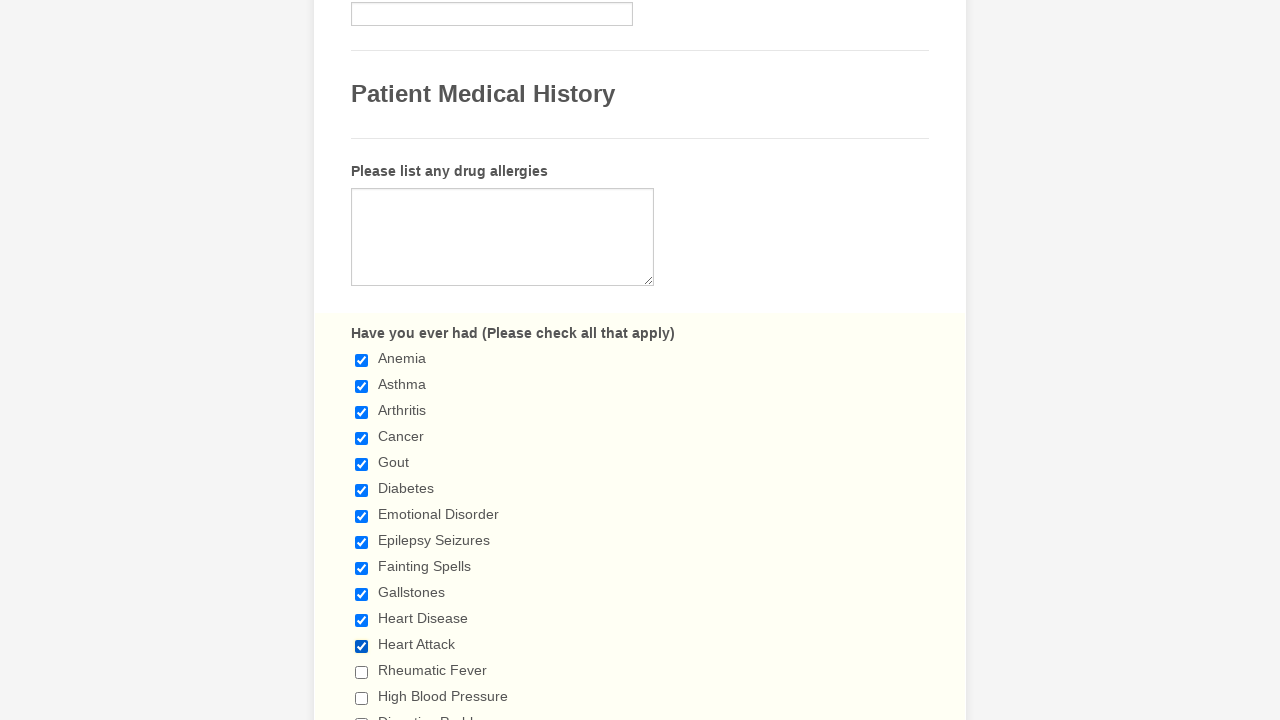

Selected a checkbox in the medical history form at (362, 672) on xpath=//label[text()=' Have you ever had (Please check all that apply) ']/follow
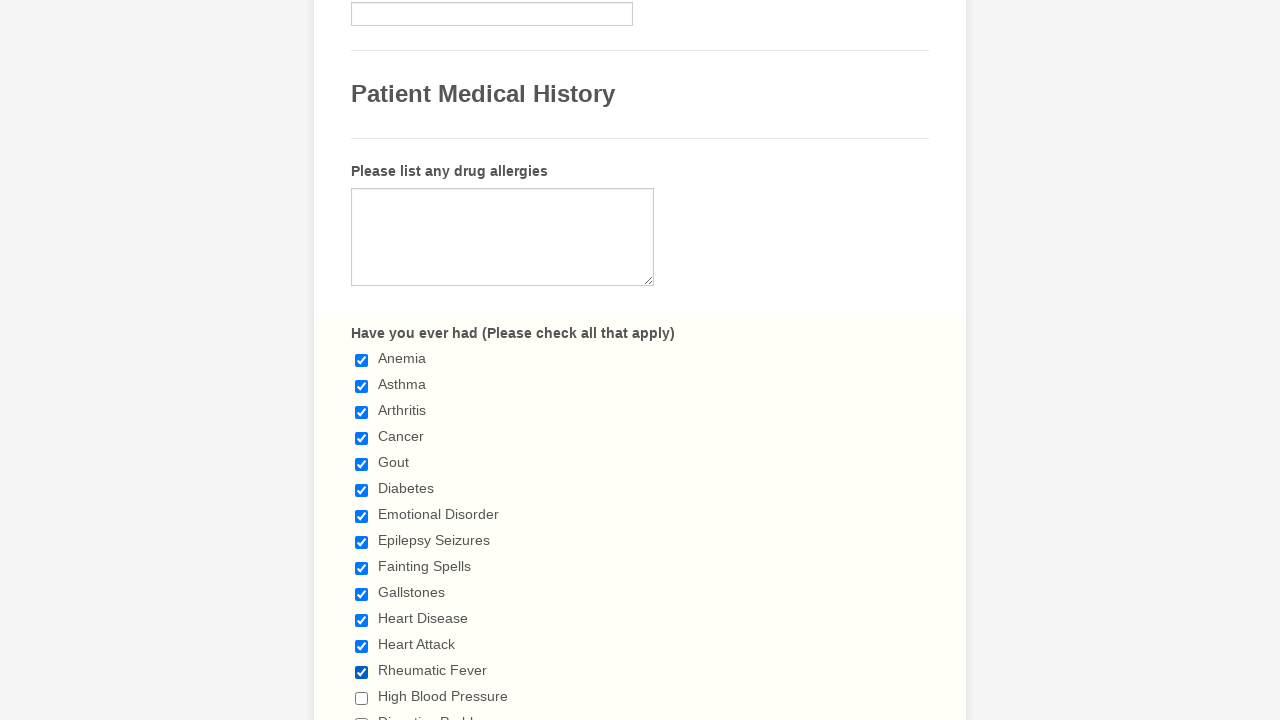

Selected a checkbox in the medical history form at (362, 698) on xpath=//label[text()=' Have you ever had (Please check all that apply) ']/follow
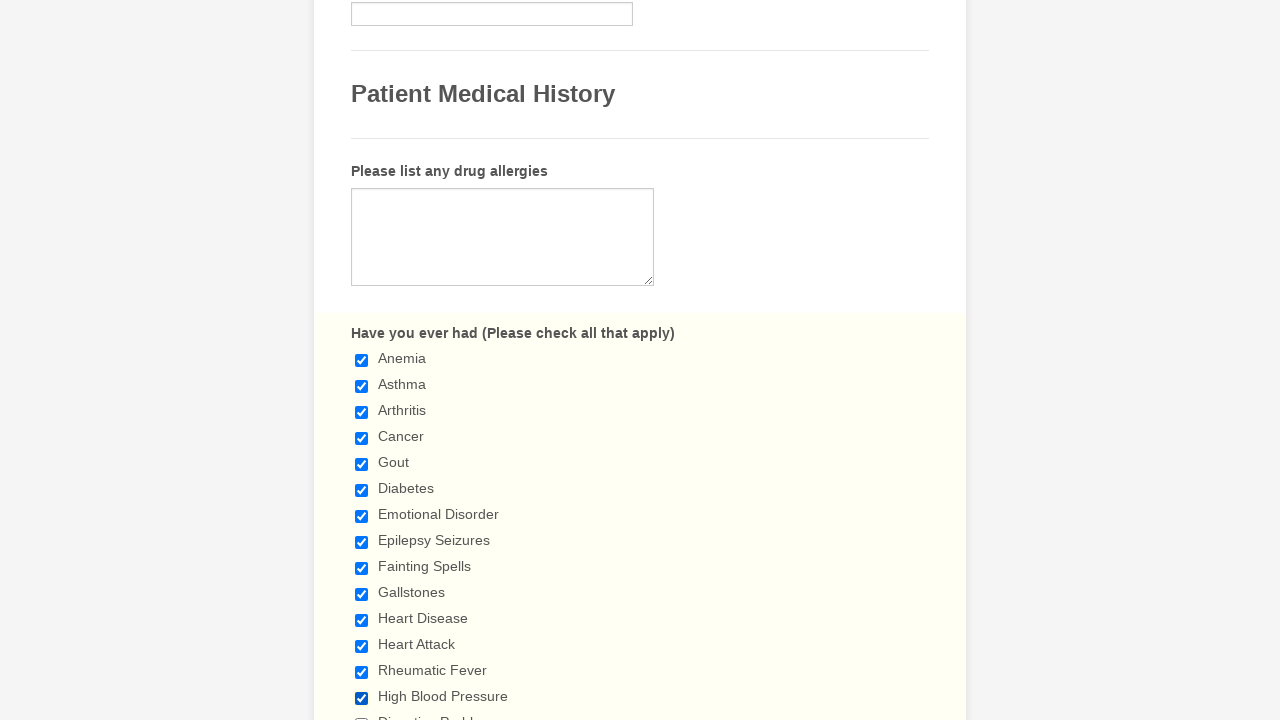

Selected a checkbox in the medical history form at (362, 714) on xpath=//label[text()=' Have you ever had (Please check all that apply) ']/follow
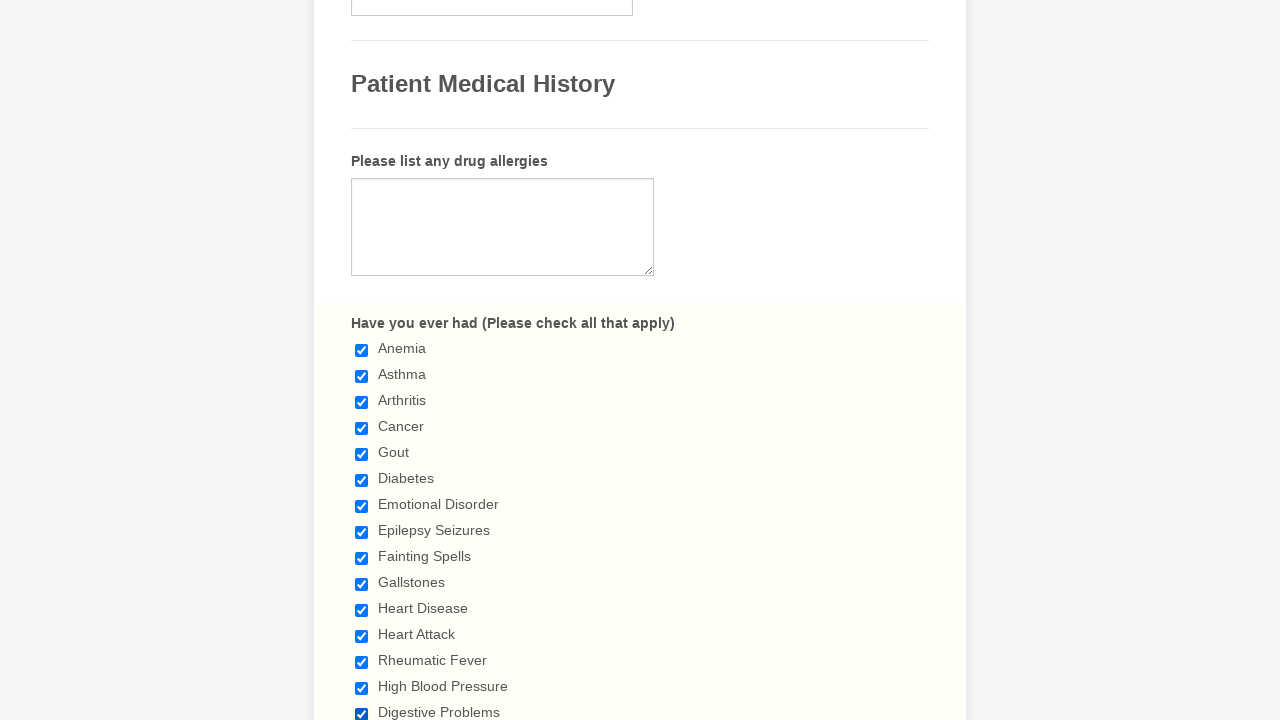

Selected a checkbox in the medical history form at (362, 360) on xpath=//label[text()=' Have you ever had (Please check all that apply) ']/follow
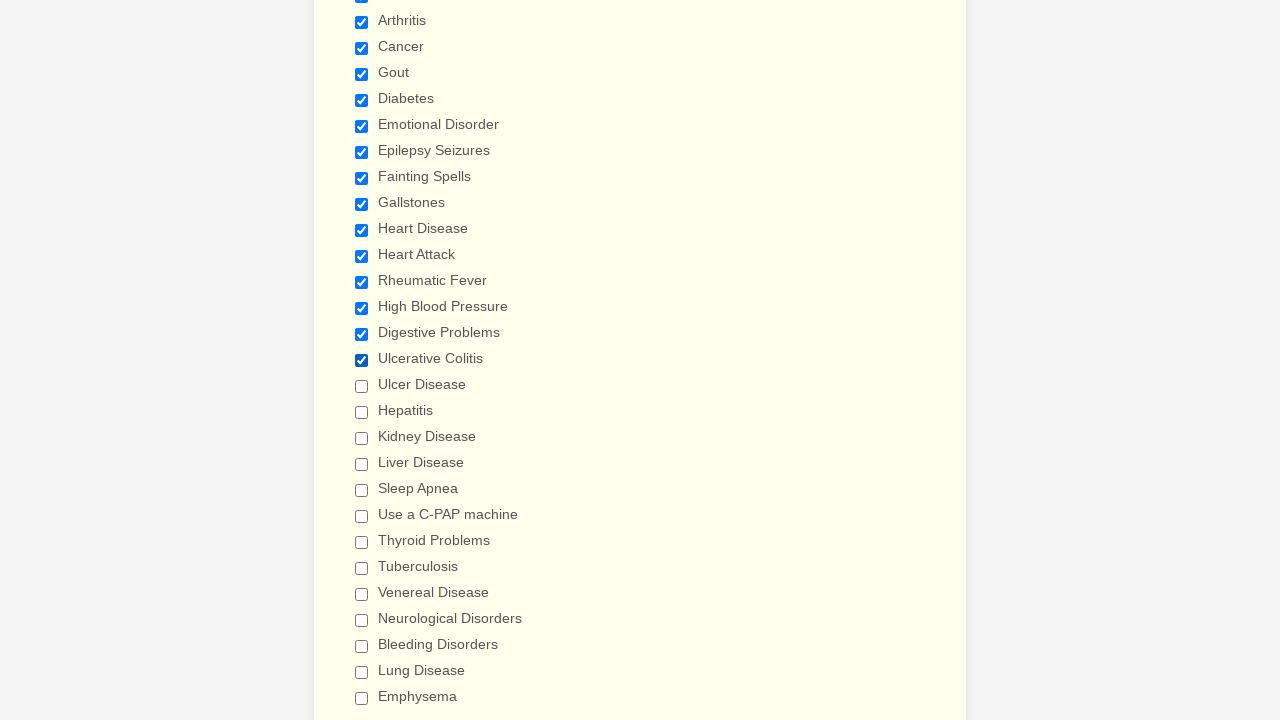

Selected a checkbox in the medical history form at (362, 386) on xpath=//label[text()=' Have you ever had (Please check all that apply) ']/follow
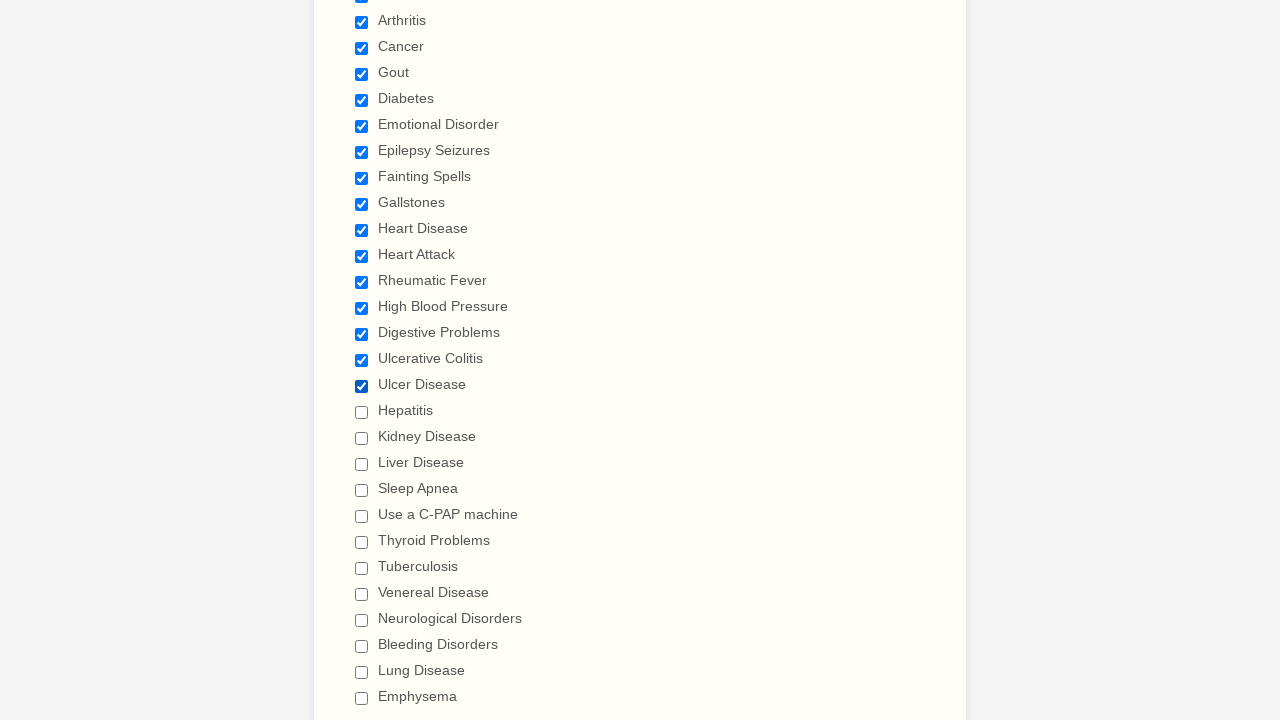

Selected a checkbox in the medical history form at (362, 412) on xpath=//label[text()=' Have you ever had (Please check all that apply) ']/follow
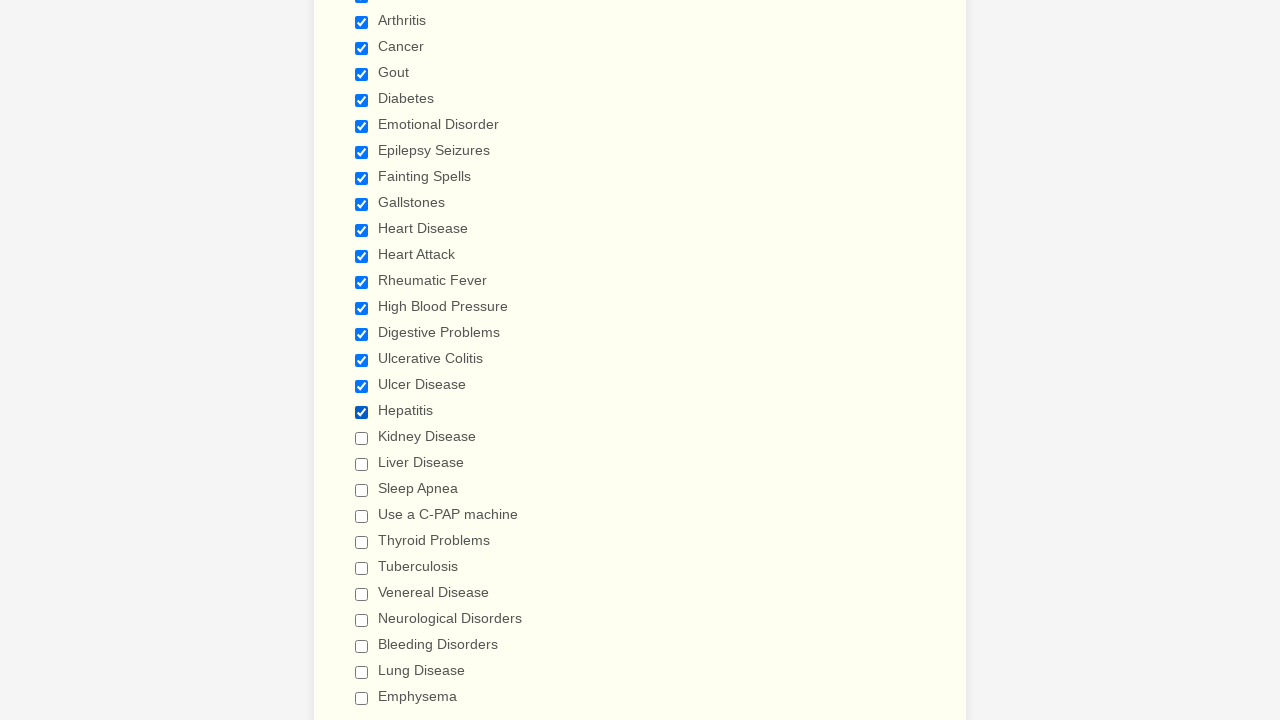

Selected a checkbox in the medical history form at (362, 438) on xpath=//label[text()=' Have you ever had (Please check all that apply) ']/follow
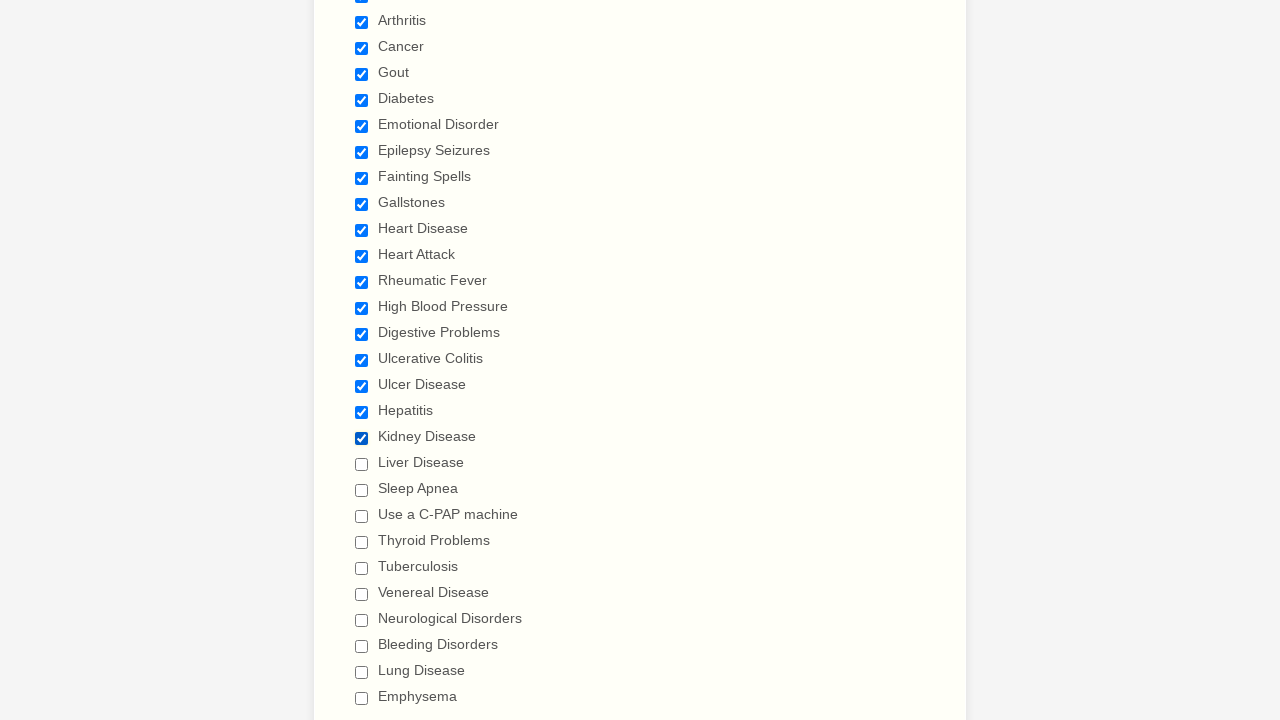

Selected a checkbox in the medical history form at (362, 464) on xpath=//label[text()=' Have you ever had (Please check all that apply) ']/follow
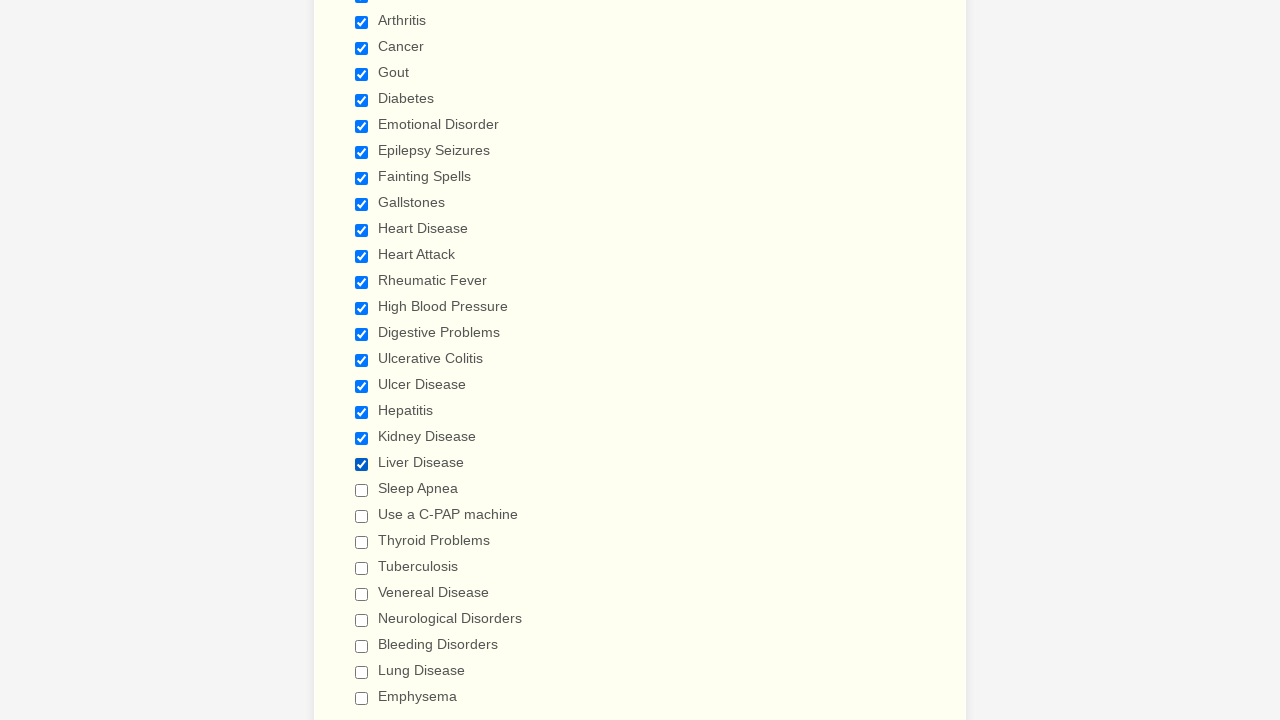

Selected a checkbox in the medical history form at (362, 490) on xpath=//label[text()=' Have you ever had (Please check all that apply) ']/follow
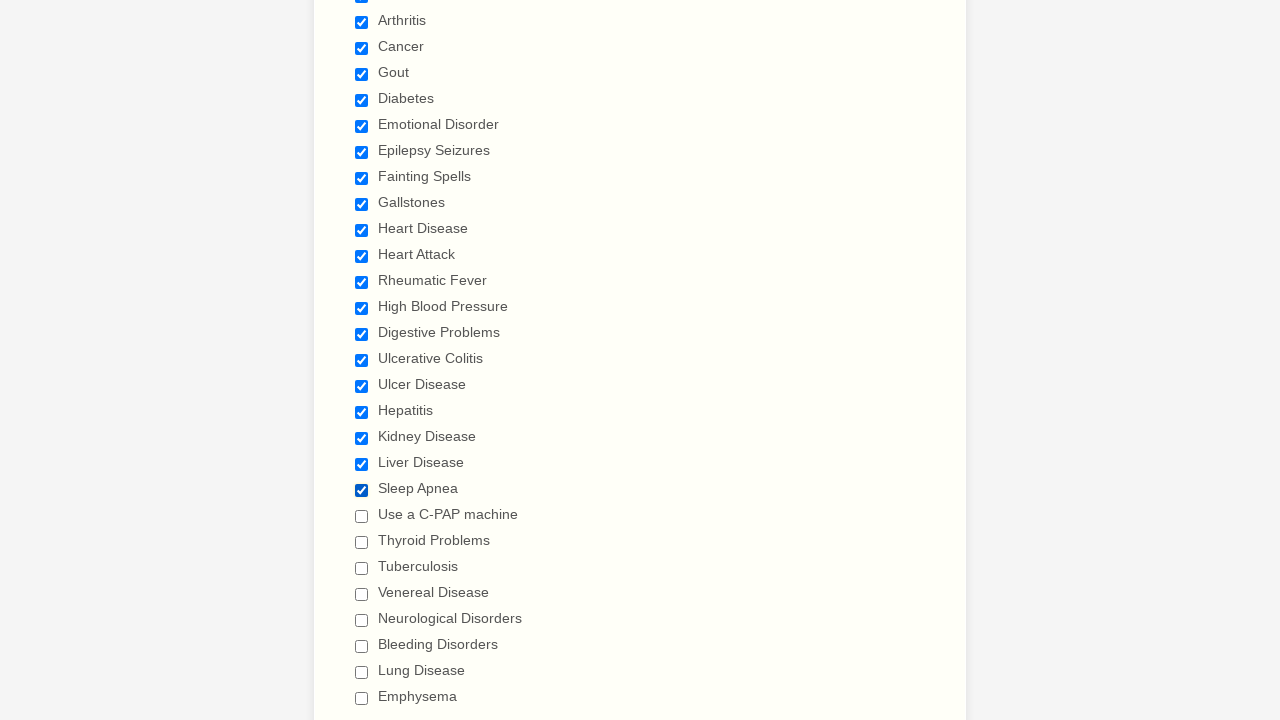

Selected a checkbox in the medical history form at (362, 516) on xpath=//label[text()=' Have you ever had (Please check all that apply) ']/follow
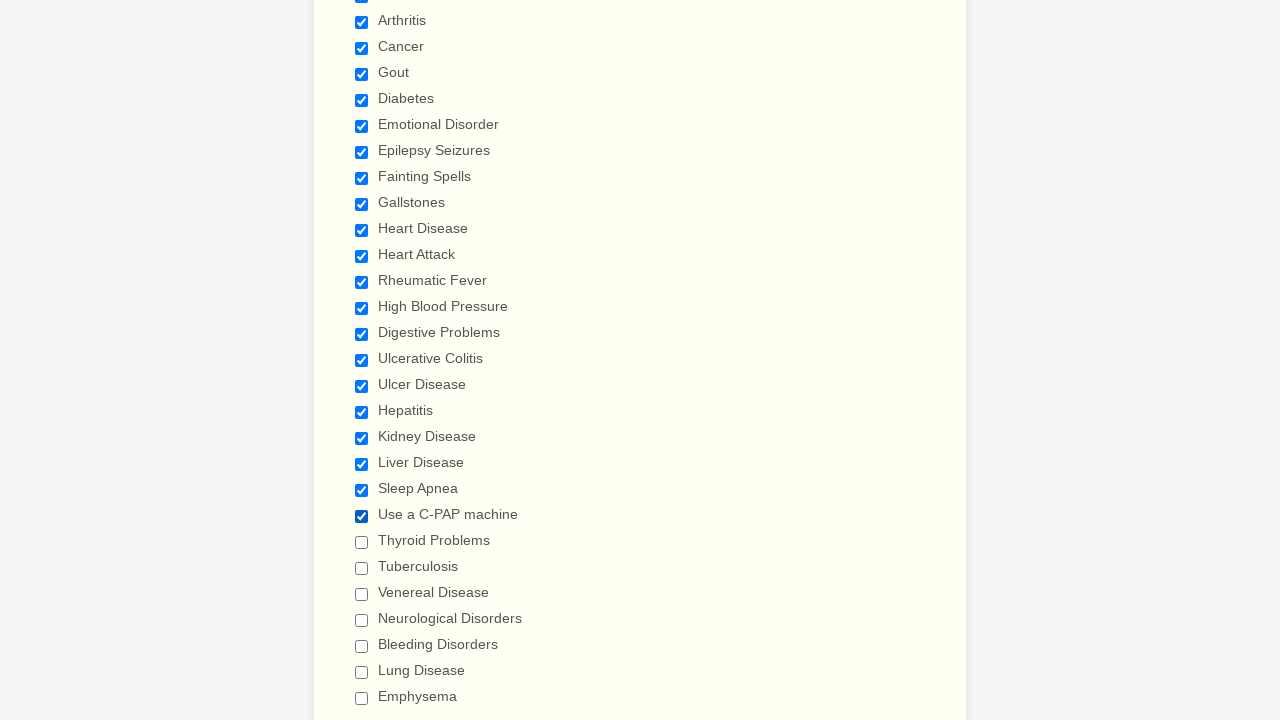

Selected a checkbox in the medical history form at (362, 542) on xpath=//label[text()=' Have you ever had (Please check all that apply) ']/follow
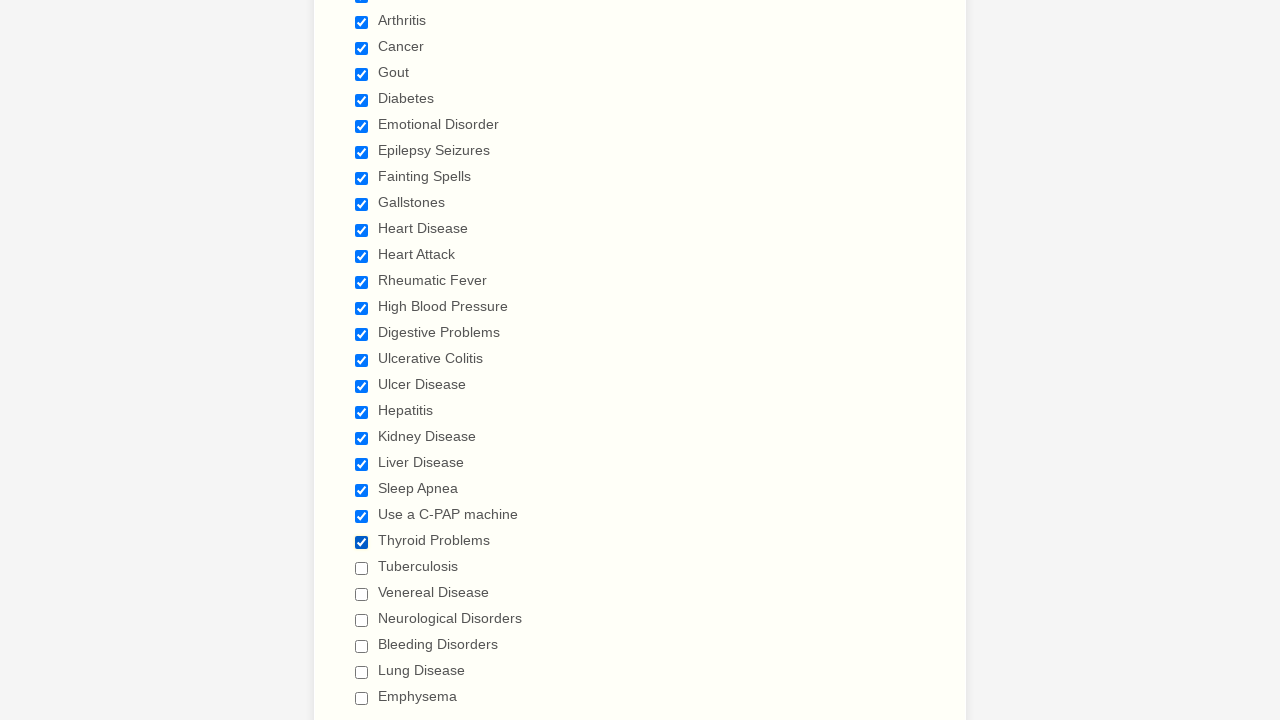

Selected a checkbox in the medical history form at (362, 568) on xpath=//label[text()=' Have you ever had (Please check all that apply) ']/follow
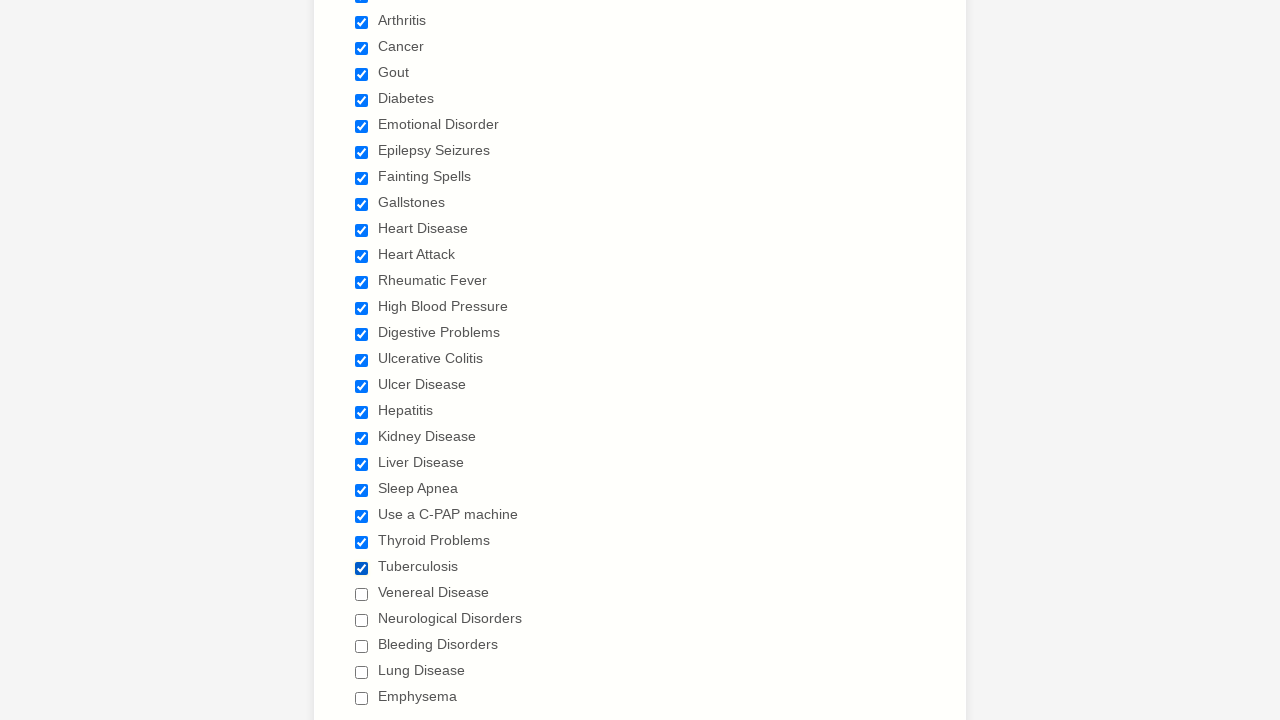

Selected a checkbox in the medical history form at (362, 594) on xpath=//label[text()=' Have you ever had (Please check all that apply) ']/follow
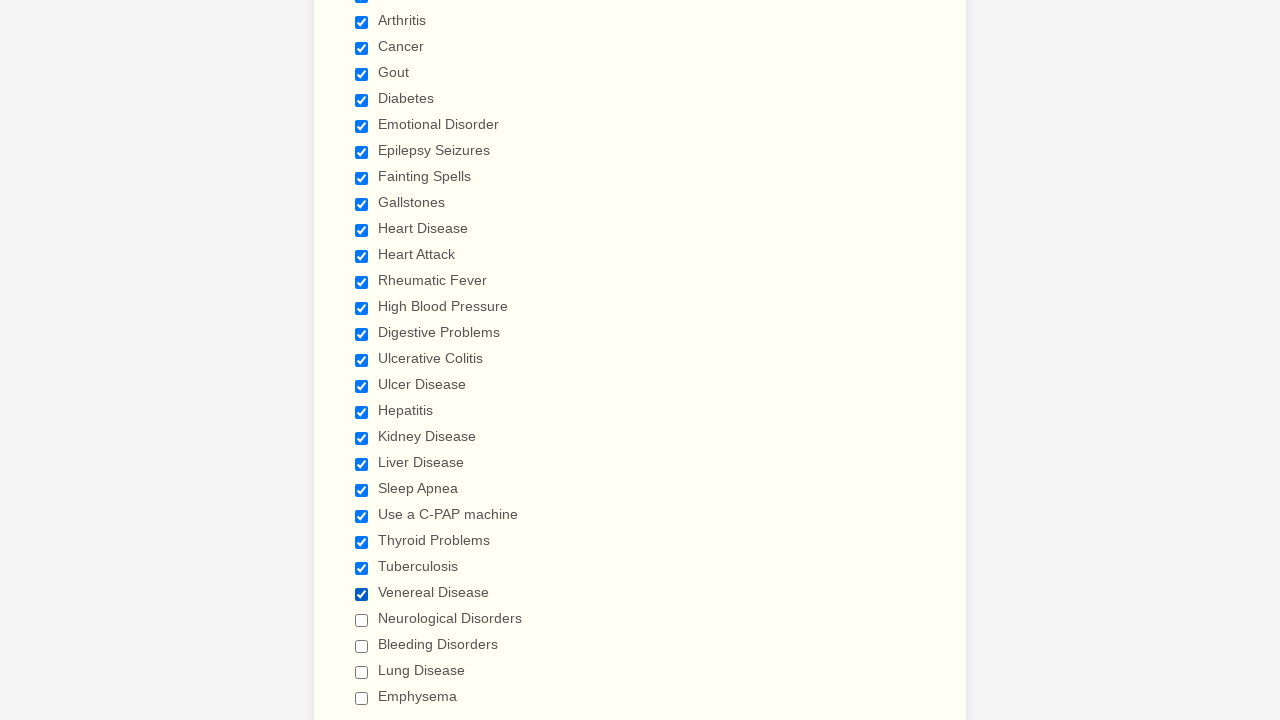

Selected a checkbox in the medical history form at (362, 620) on xpath=//label[text()=' Have you ever had (Please check all that apply) ']/follow
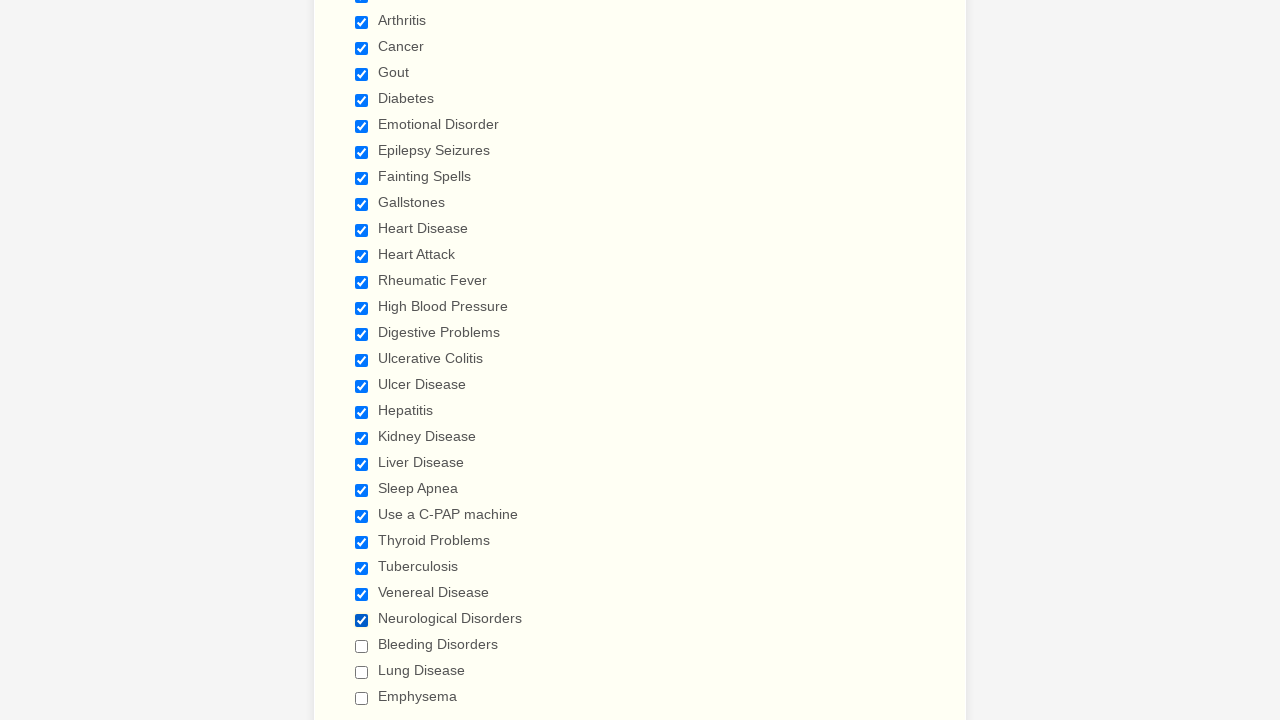

Selected a checkbox in the medical history form at (362, 646) on xpath=//label[text()=' Have you ever had (Please check all that apply) ']/follow
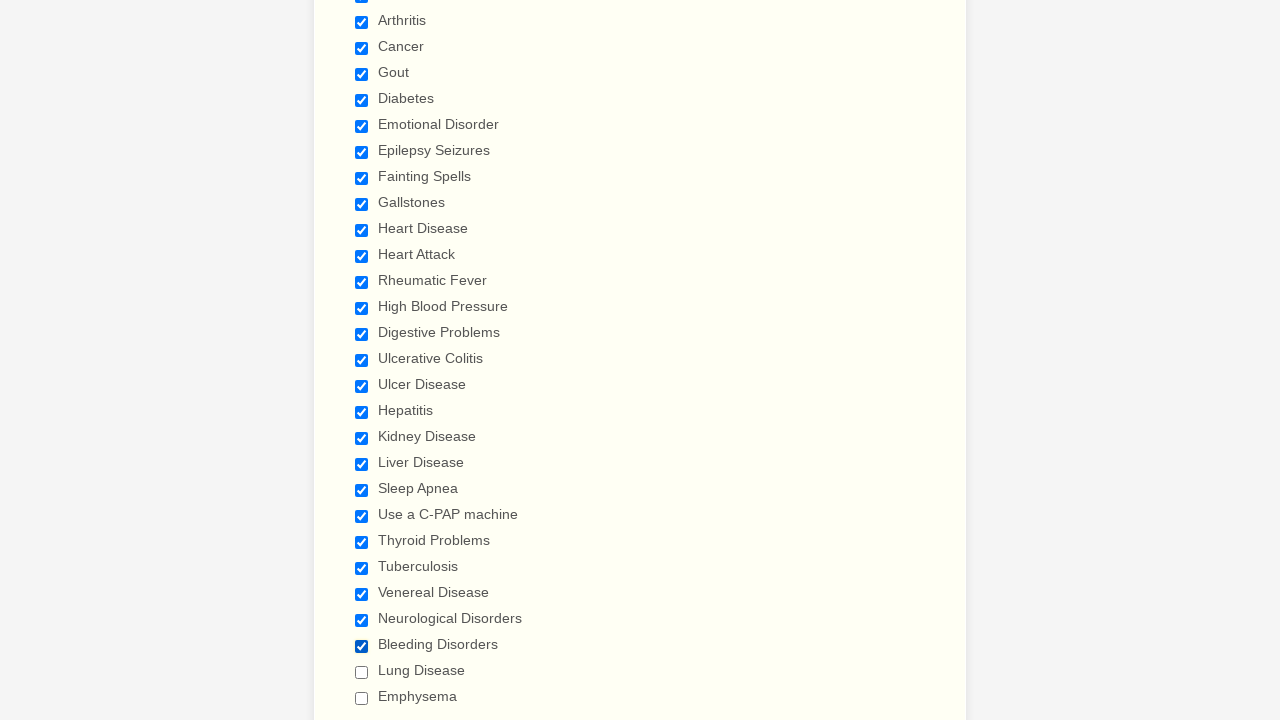

Selected a checkbox in the medical history form at (362, 672) on xpath=//label[text()=' Have you ever had (Please check all that apply) ']/follow
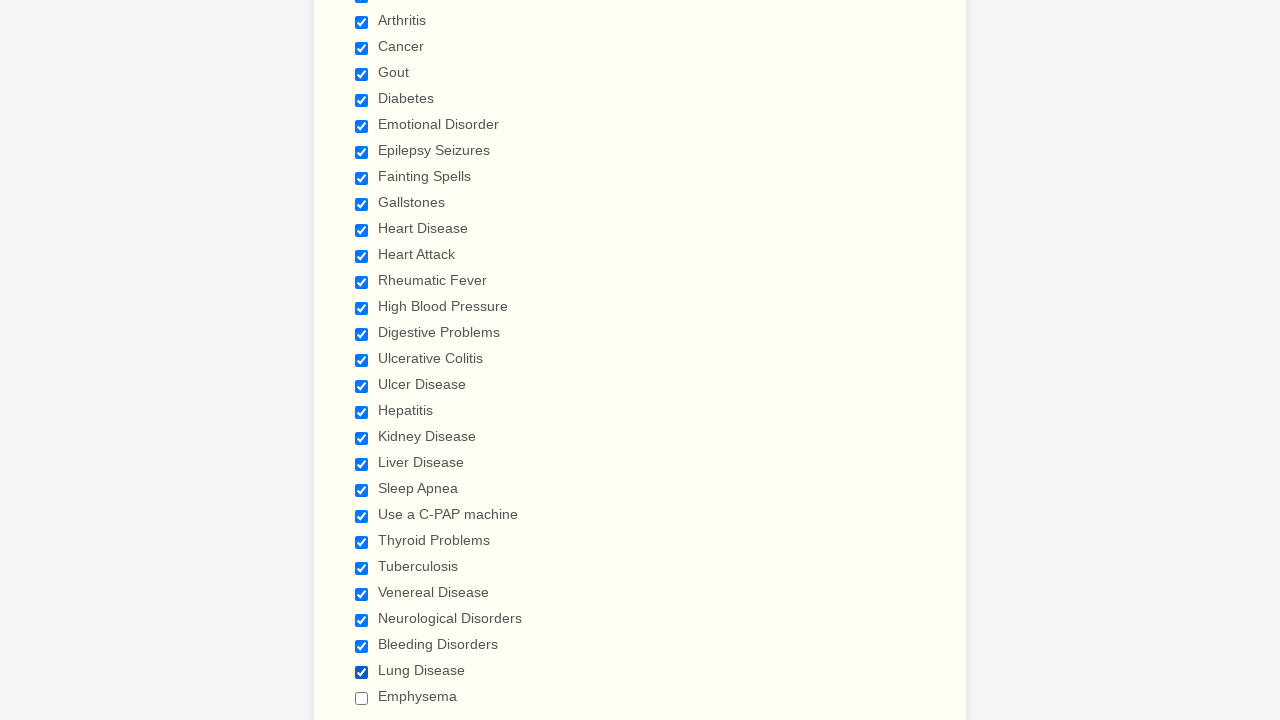

Selected a checkbox in the medical history form at (362, 698) on xpath=//label[text()=' Have you ever had (Please check all that apply) ']/follow
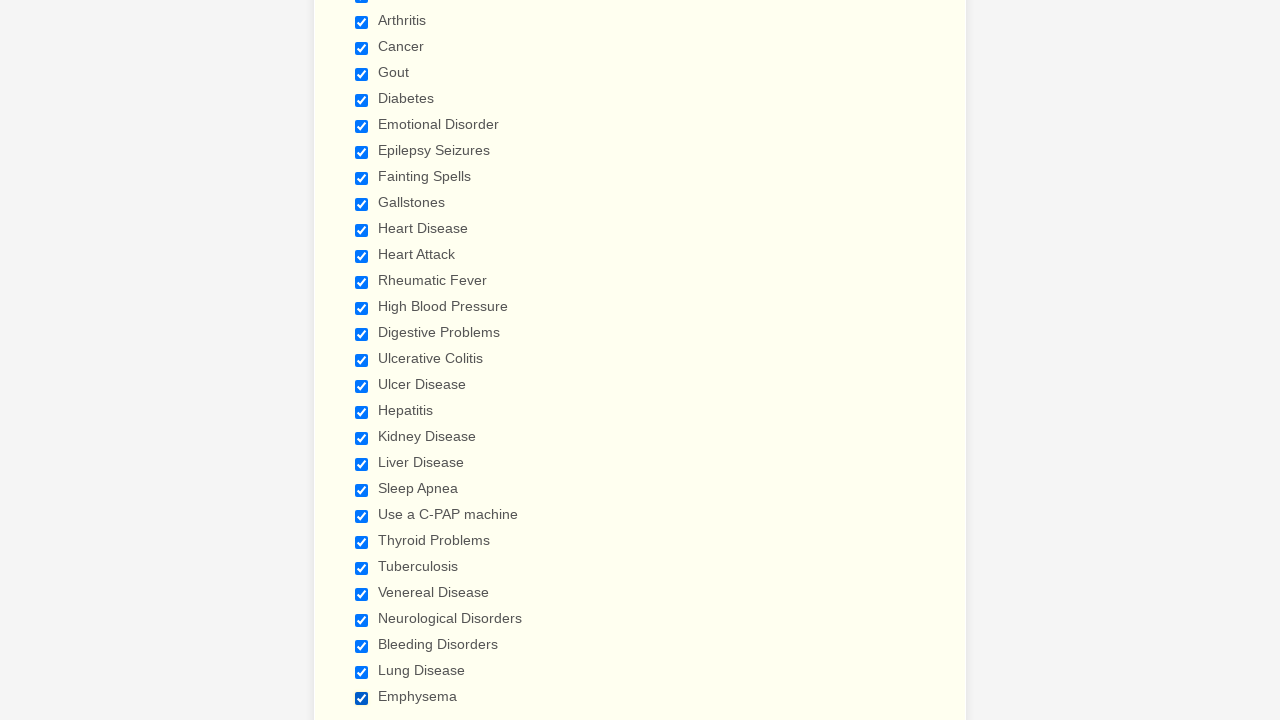

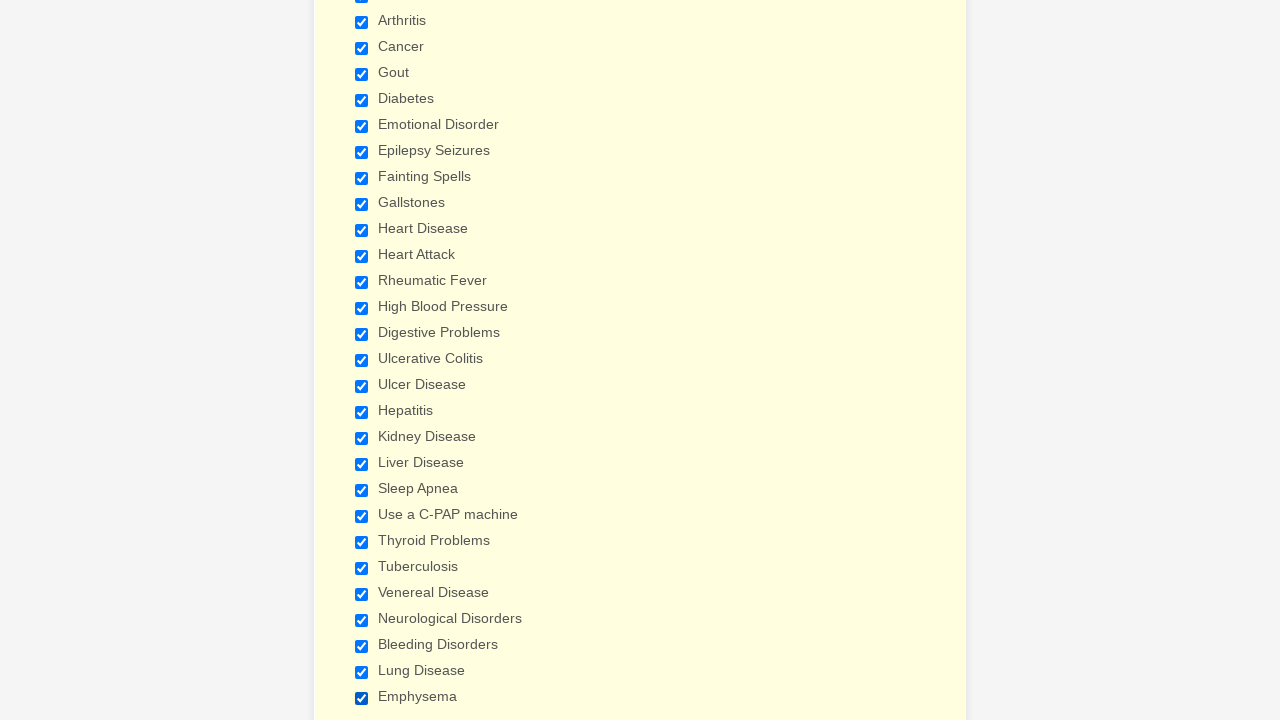